Tests alert popup handling by triggering an alert and accepting it

Starting URL: http://demo.automationtesting.in/Alerts.html

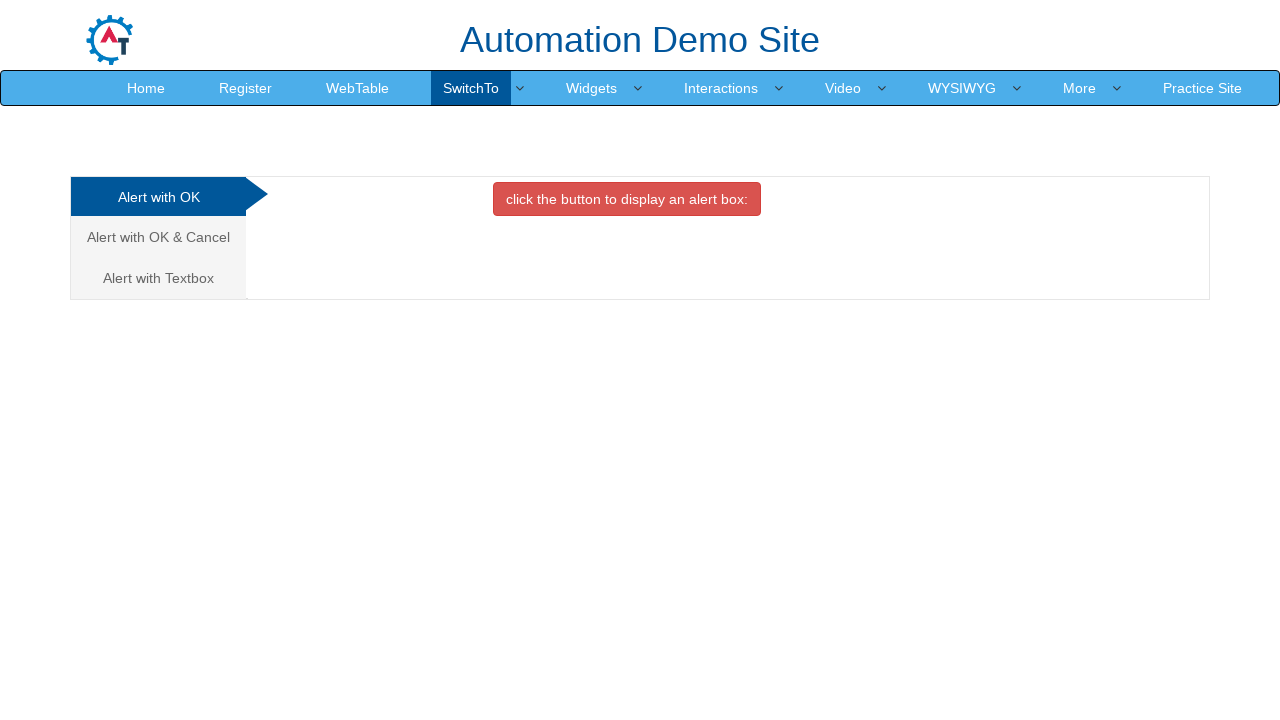

Clicked button to trigger alert popup at (627, 199) on xpath=//button[@class = 'btn btn-danger']
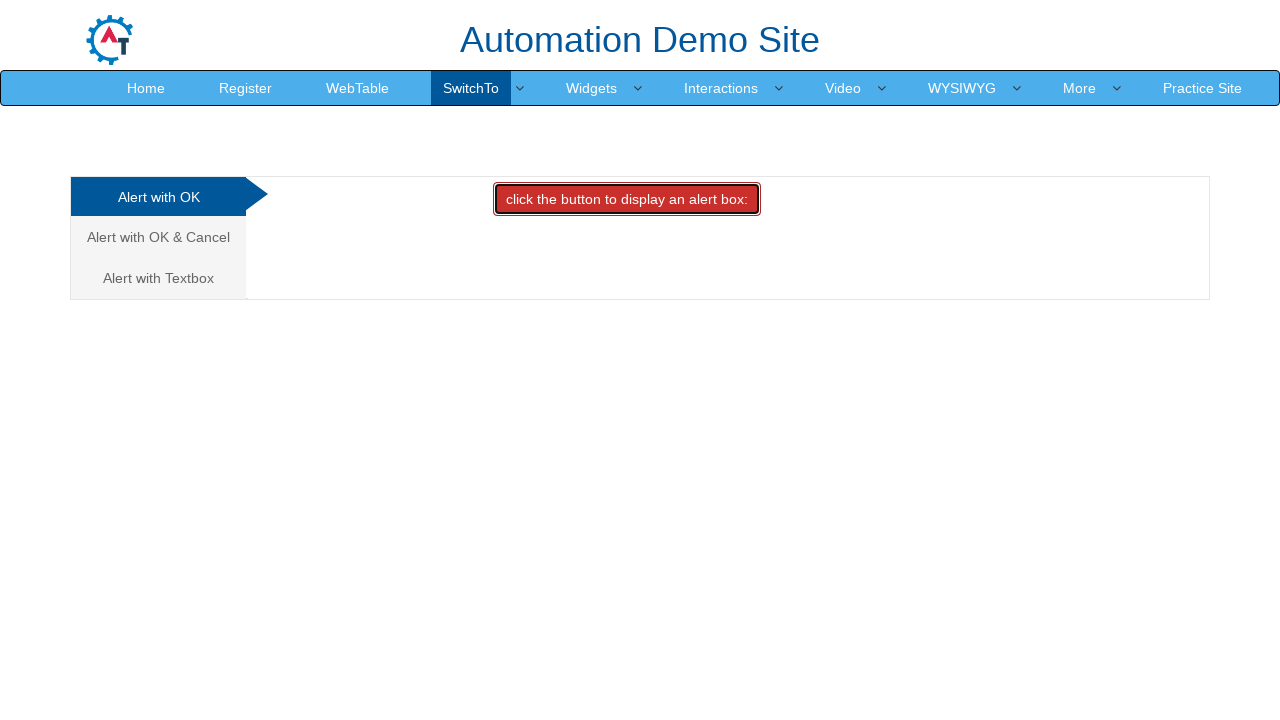

Set up alert handler to accept dialogs
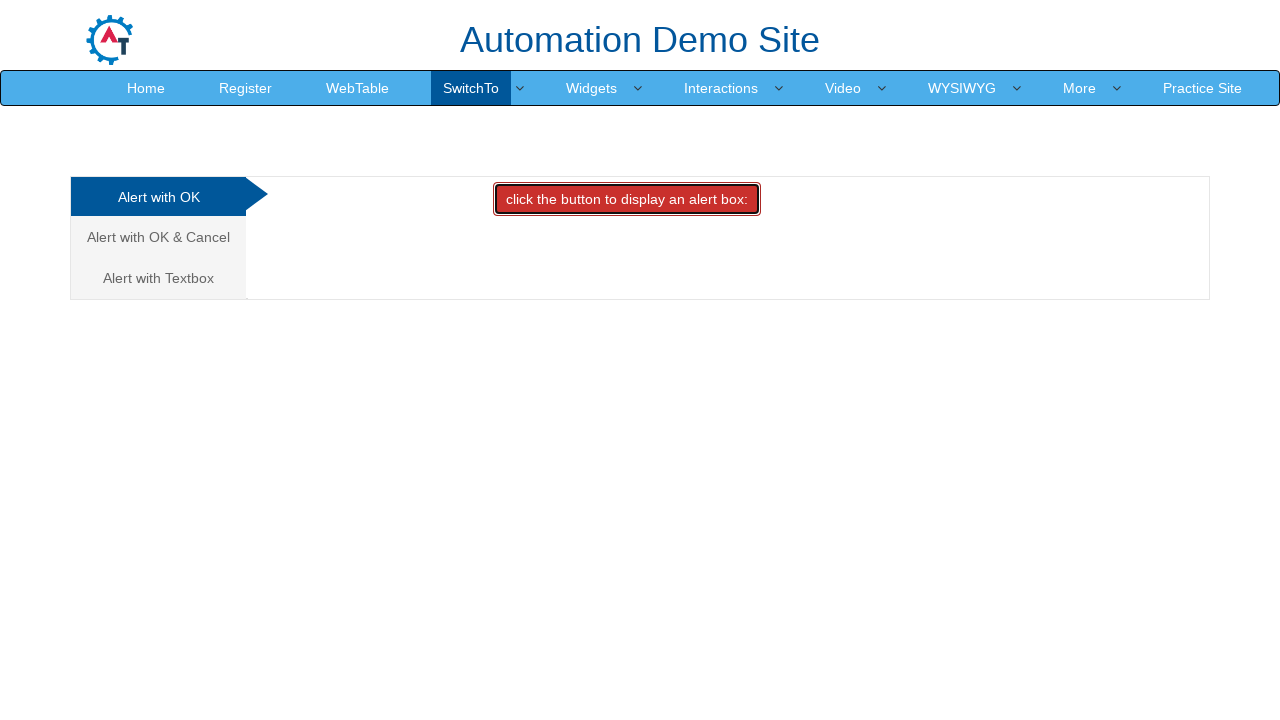

Clicked button again to trigger alert and accepted it at (627, 199) on xpath=//button[@class = 'btn btn-danger']
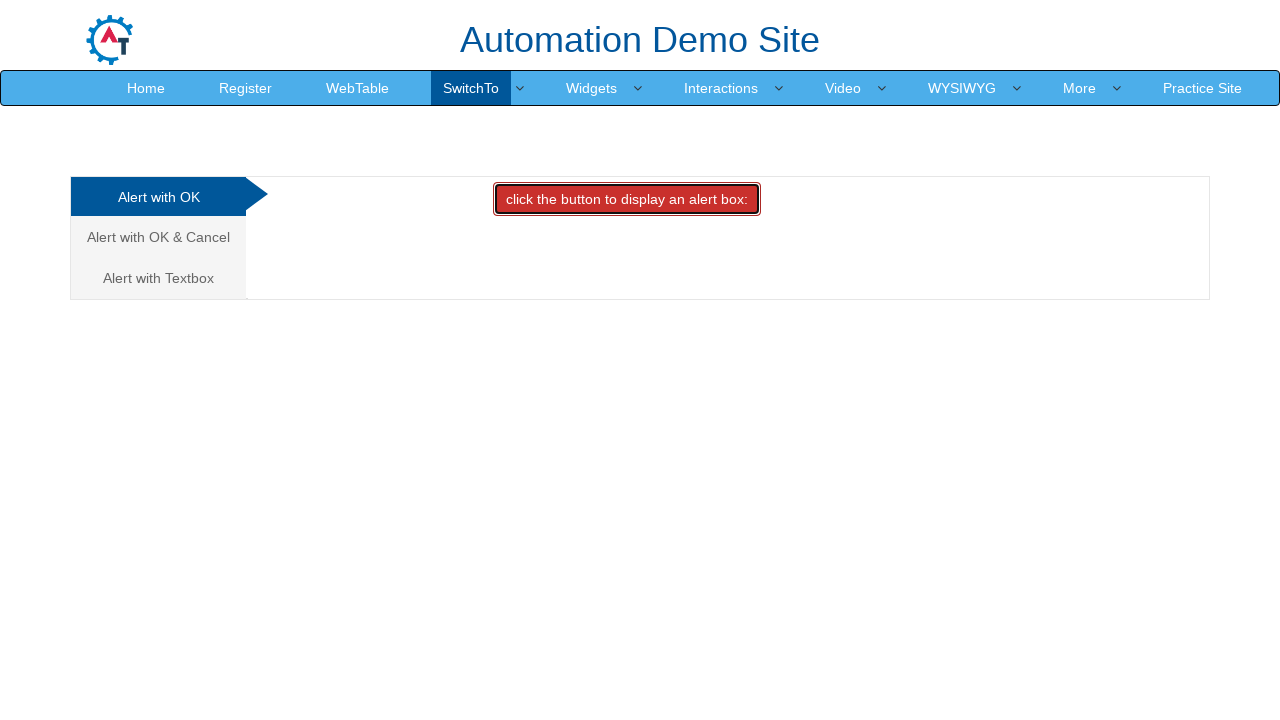

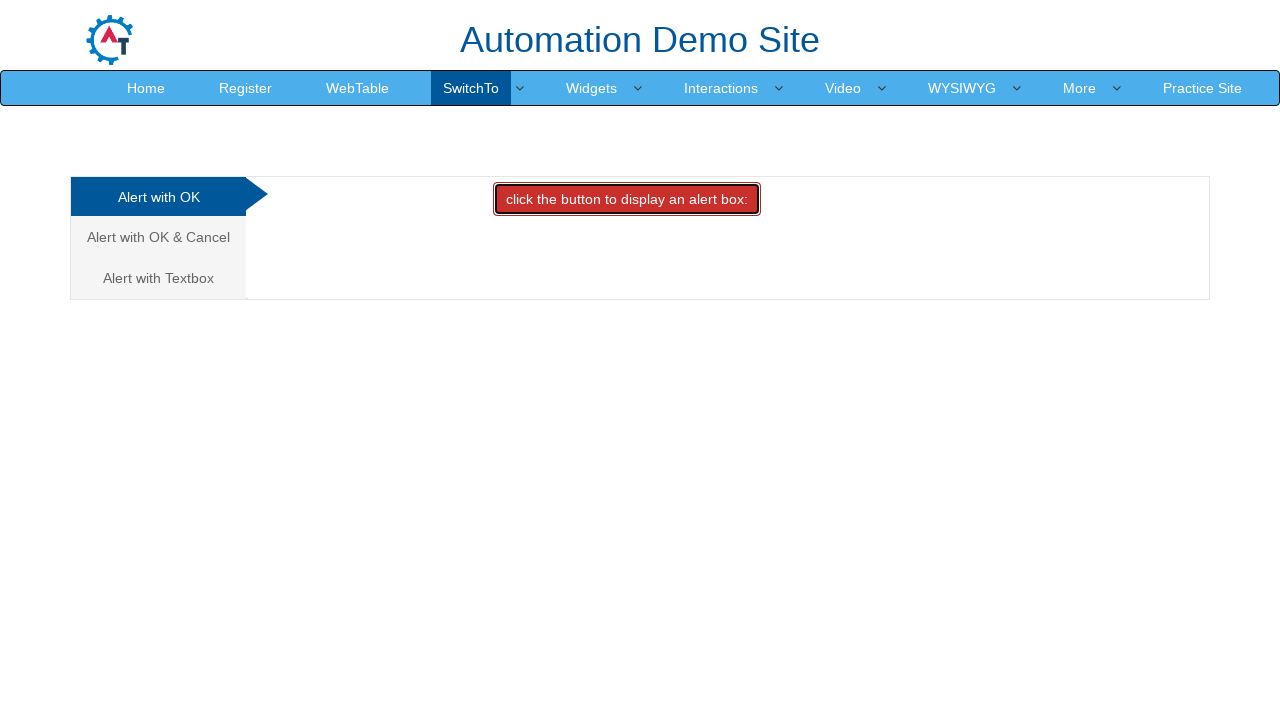